Tests browser navigation functionality by navigating between two websites, then using back, forward, and refresh actions

Starting URL: https://www.kcl.ac.uk/index.aspx

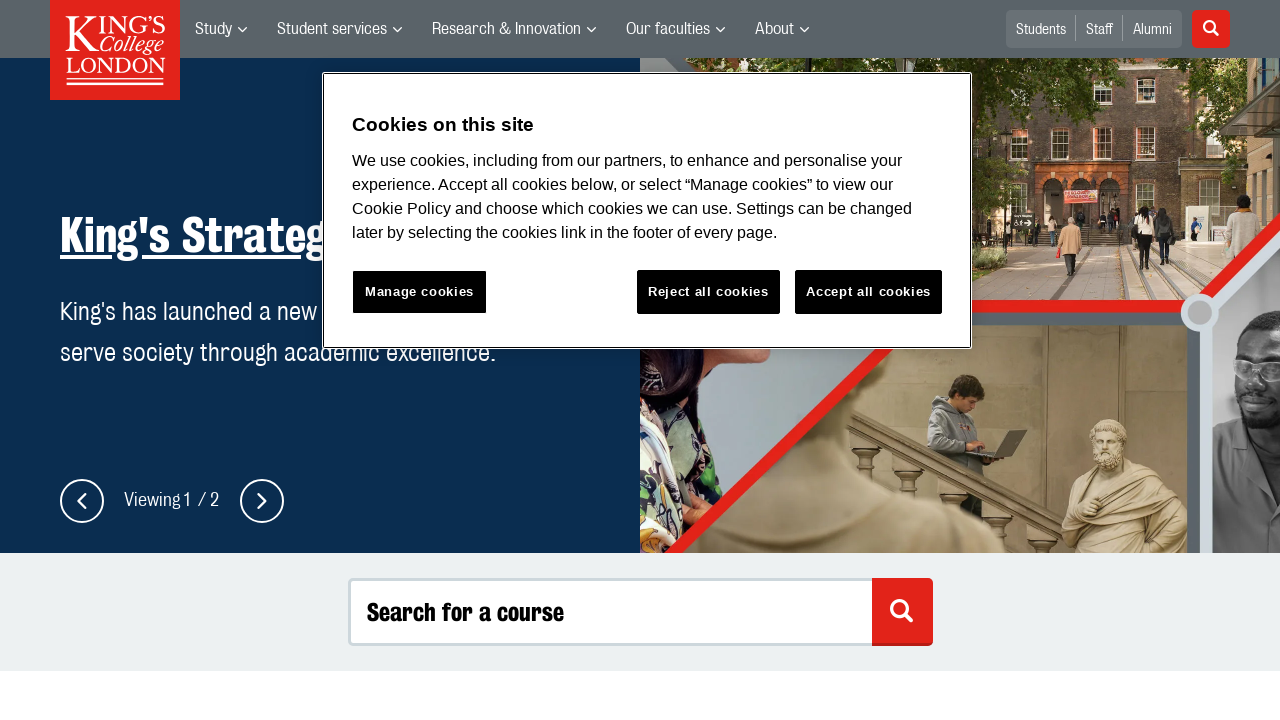

Navigated to https://www.screwfix.com
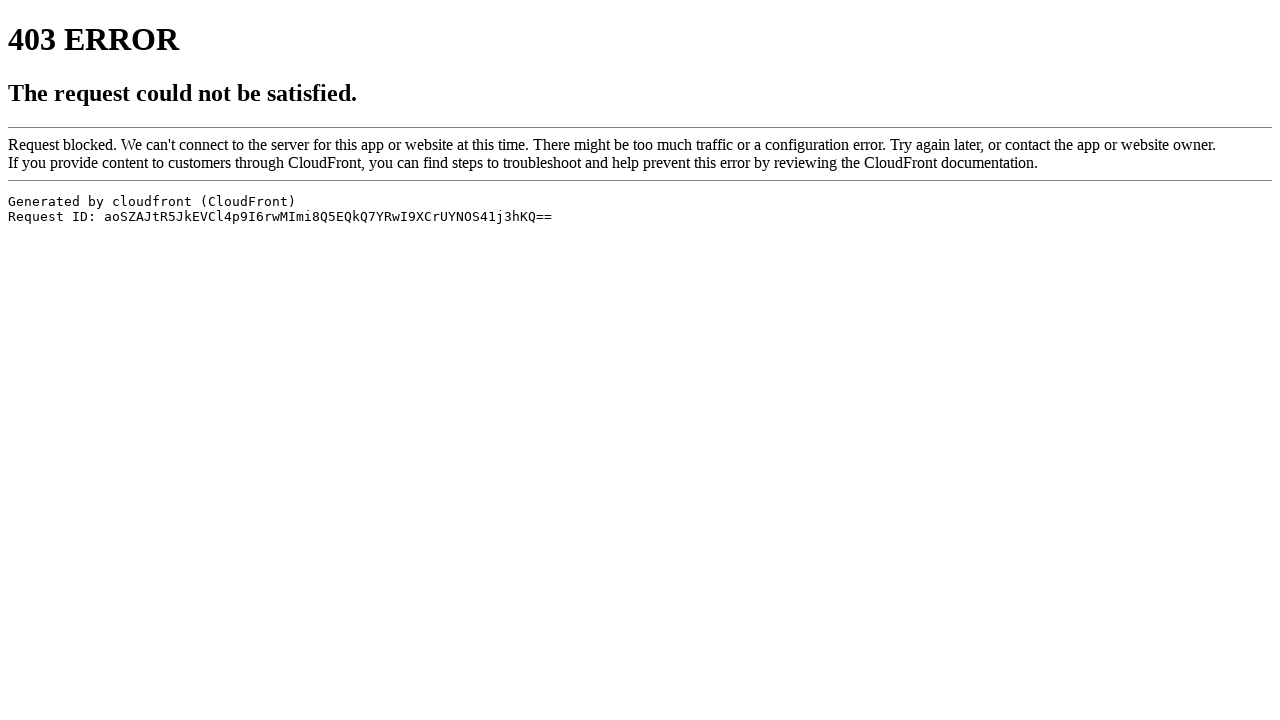

Navigated back to previous page (https://www.kcl.ac.uk/index.aspx)
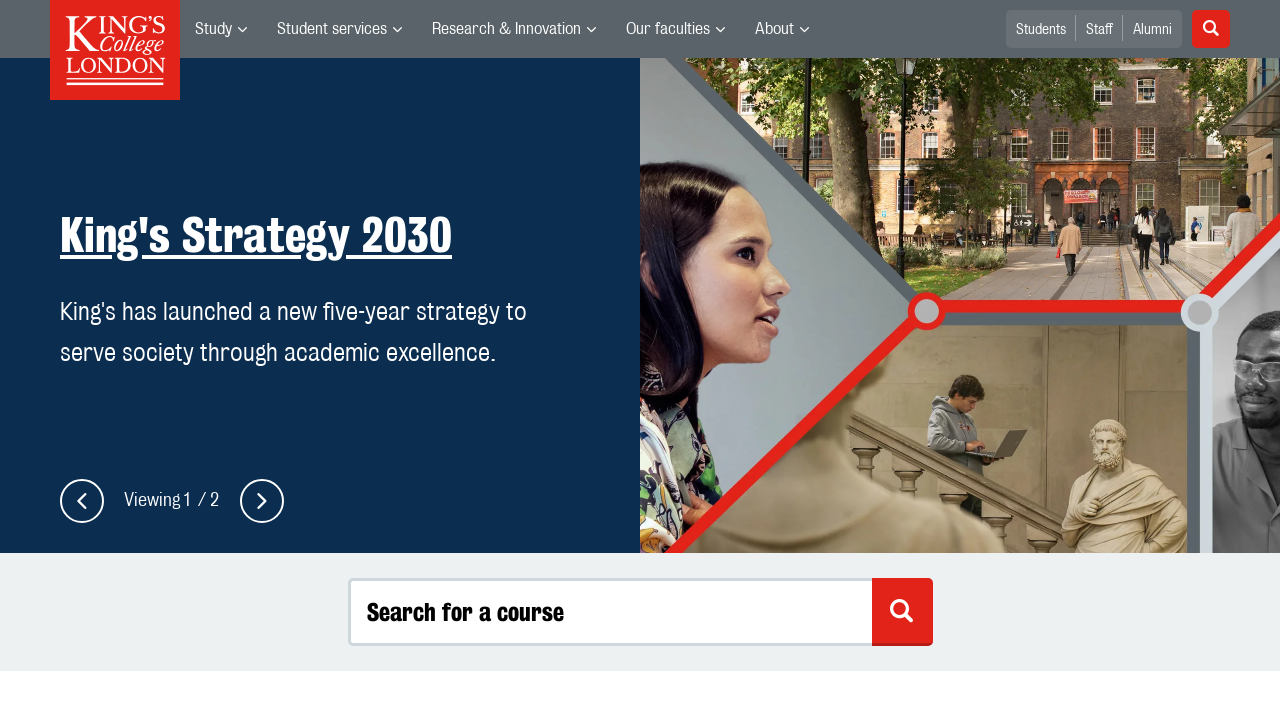

Navigated forward to https://www.screwfix.com
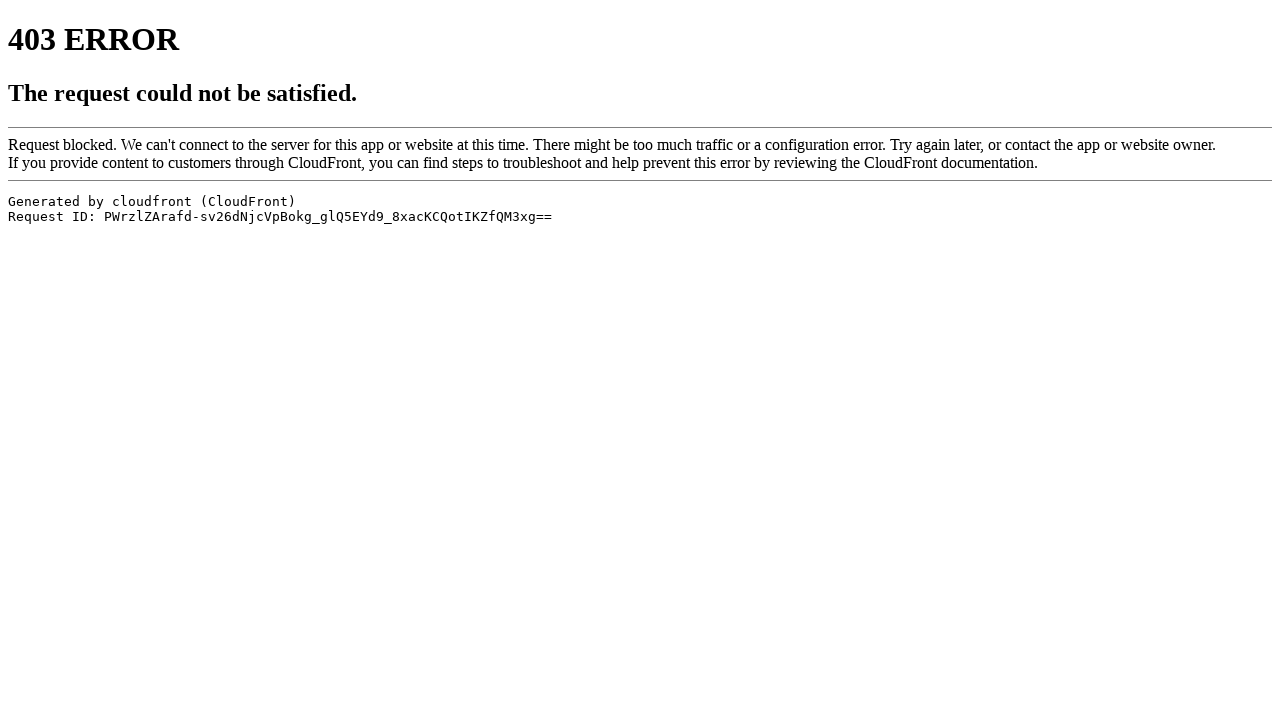

Refreshed current page
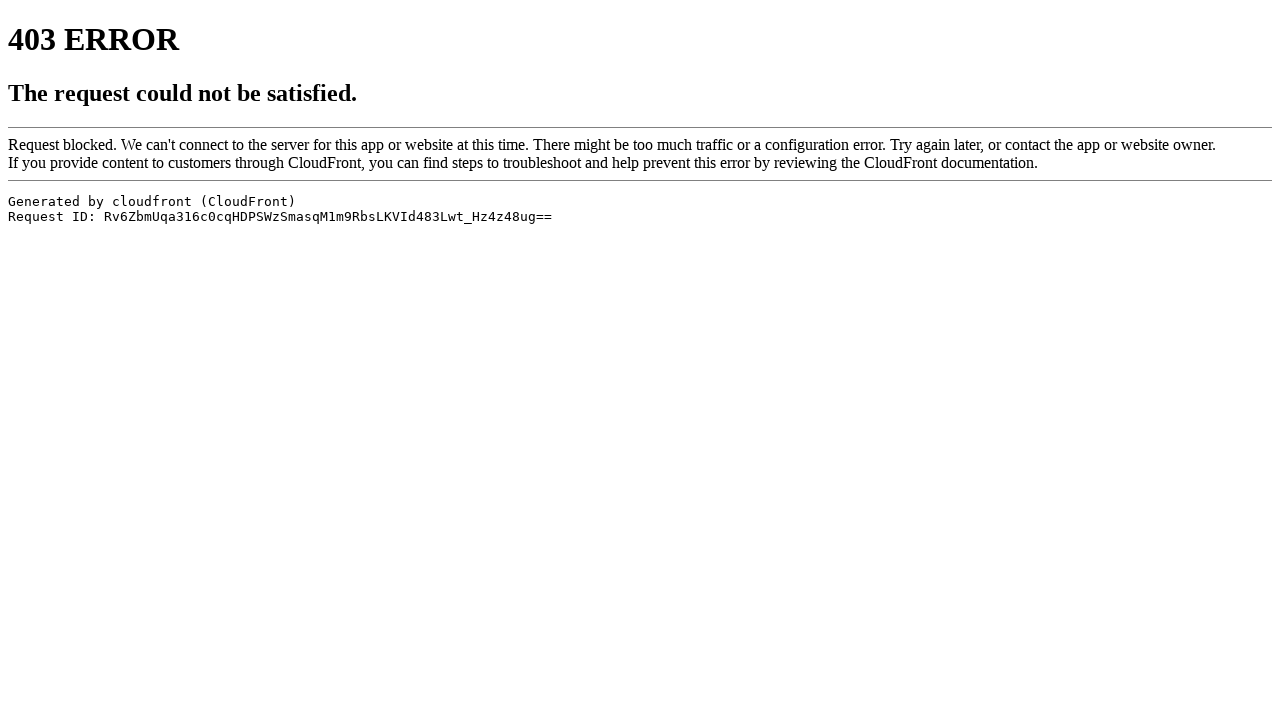

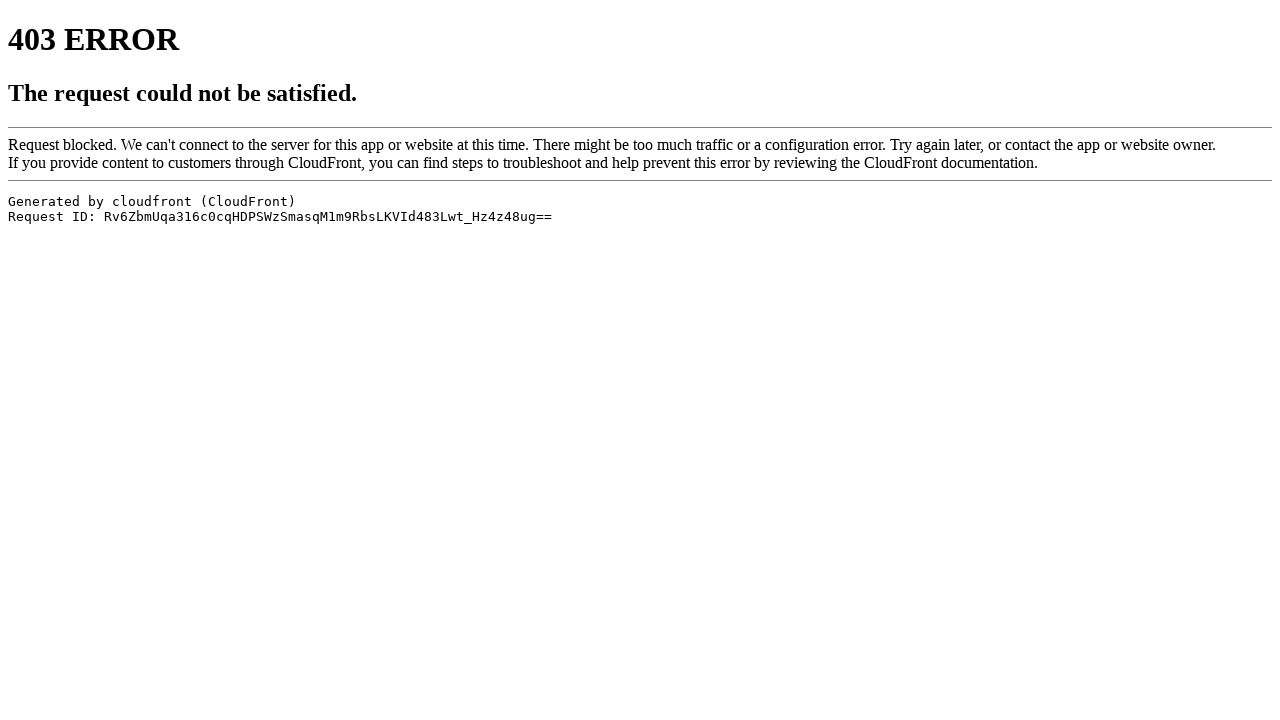